Tests clicking the "Start Practice" button on the Syntax Projects homepage to navigate to practice examples

Starting URL: http://syntaxprojects.com/index.php

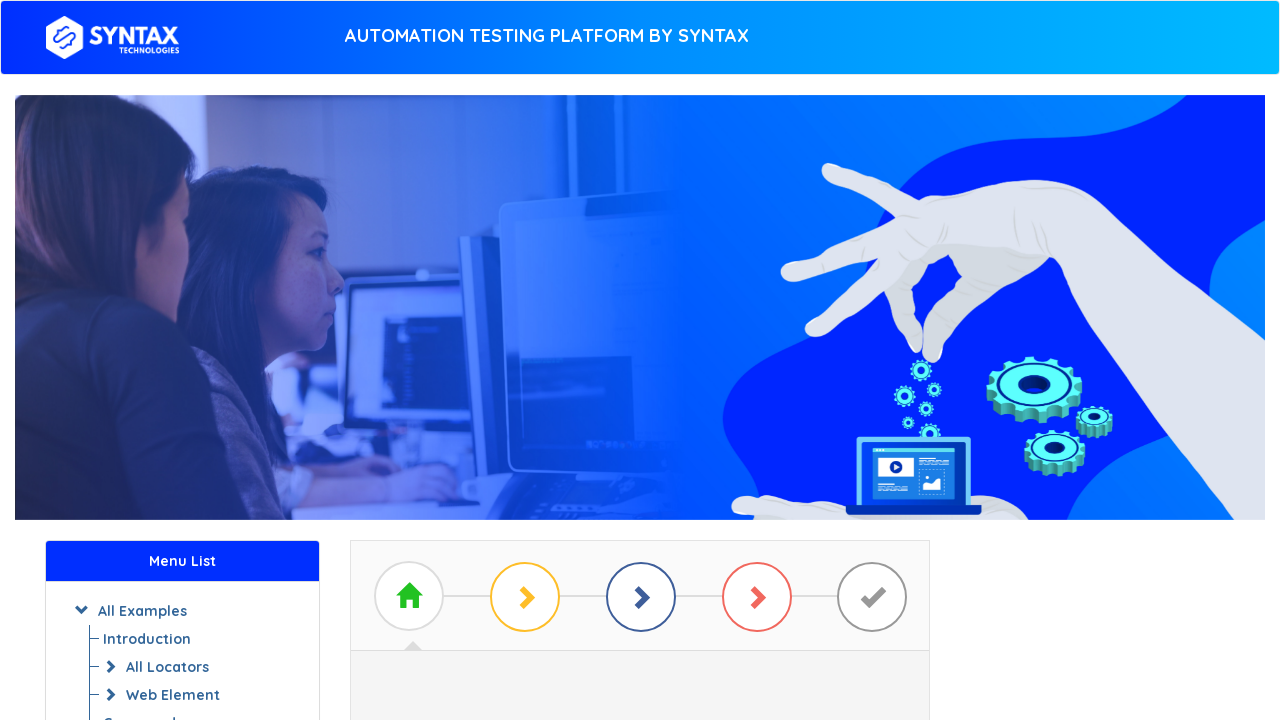

Clicked the Start Practice button to navigate to practice examples at (640, 372) on #btn_basic_example
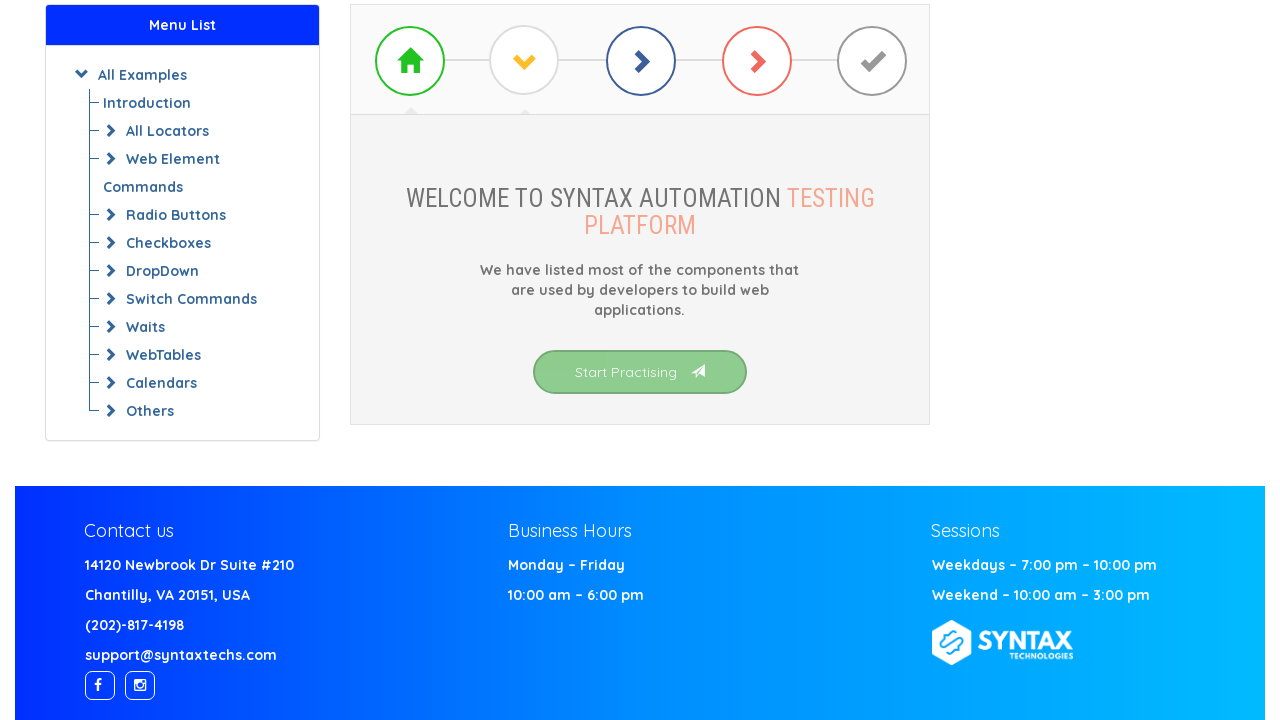

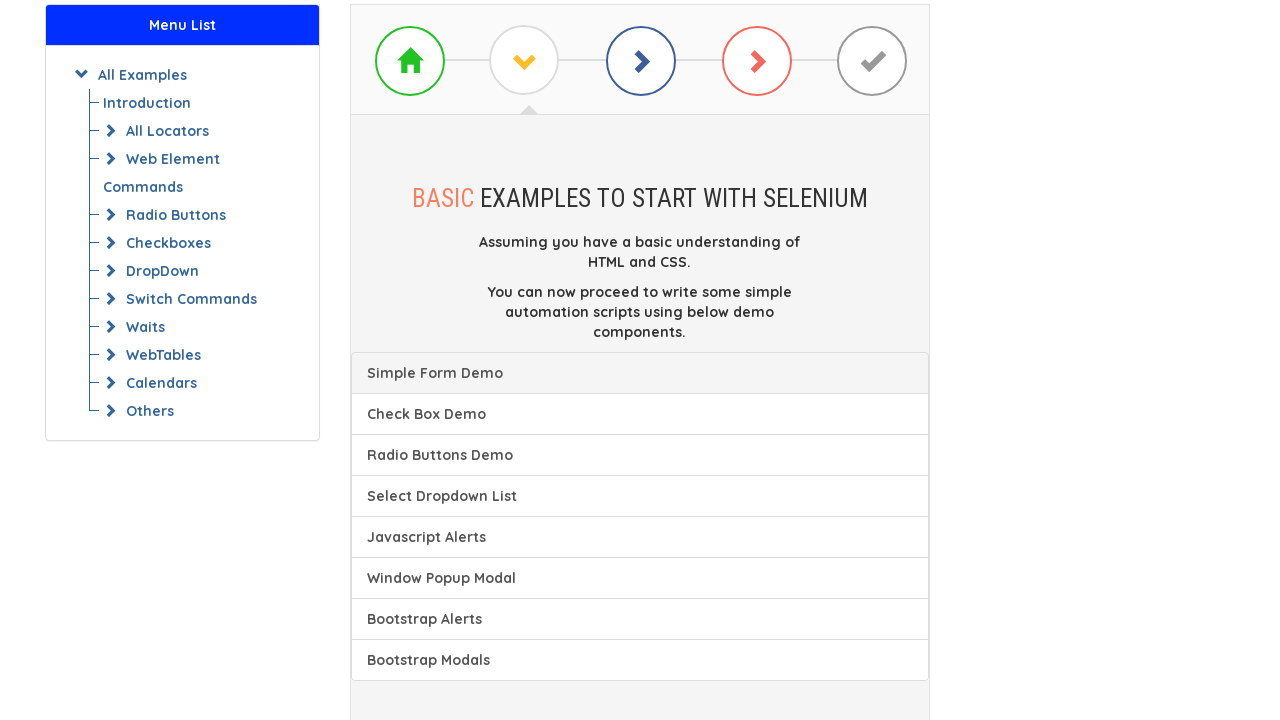